Navigates to the vTiger CRM demo application homepage and verifies the page loads

Starting URL: https://demo.vtiger.com/vtigercrm/

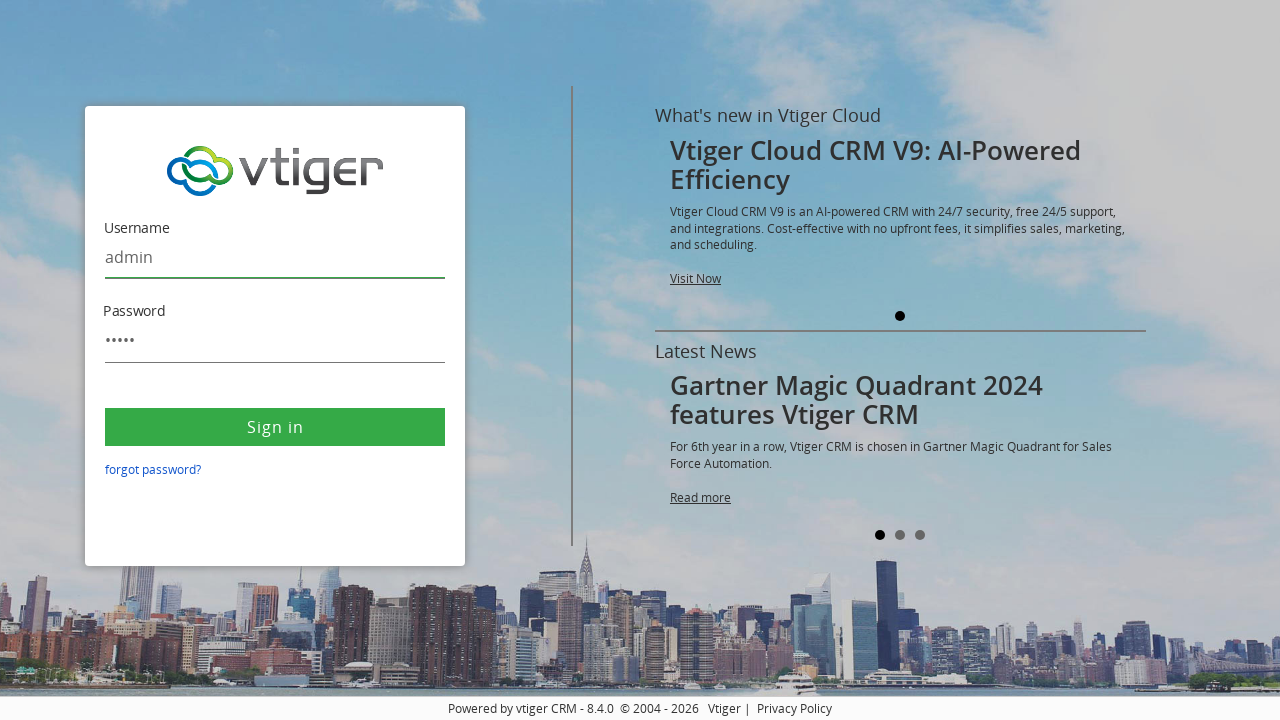

Waited for page DOM to fully load
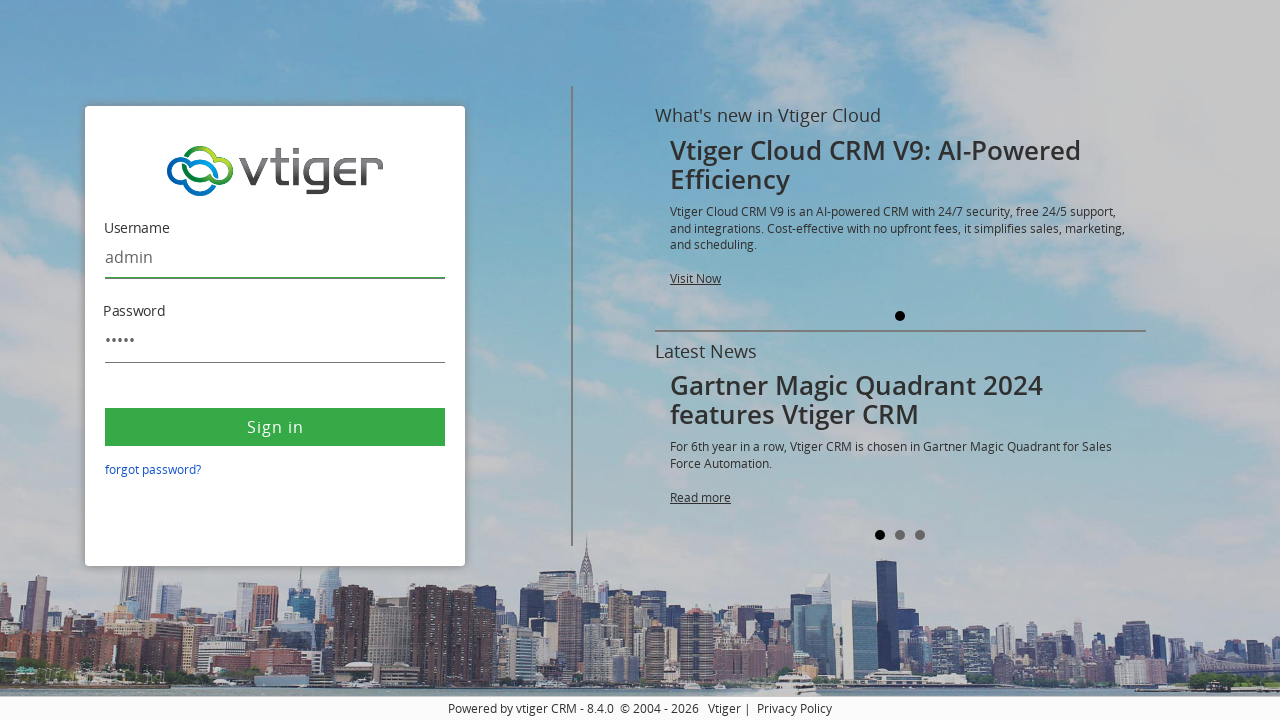

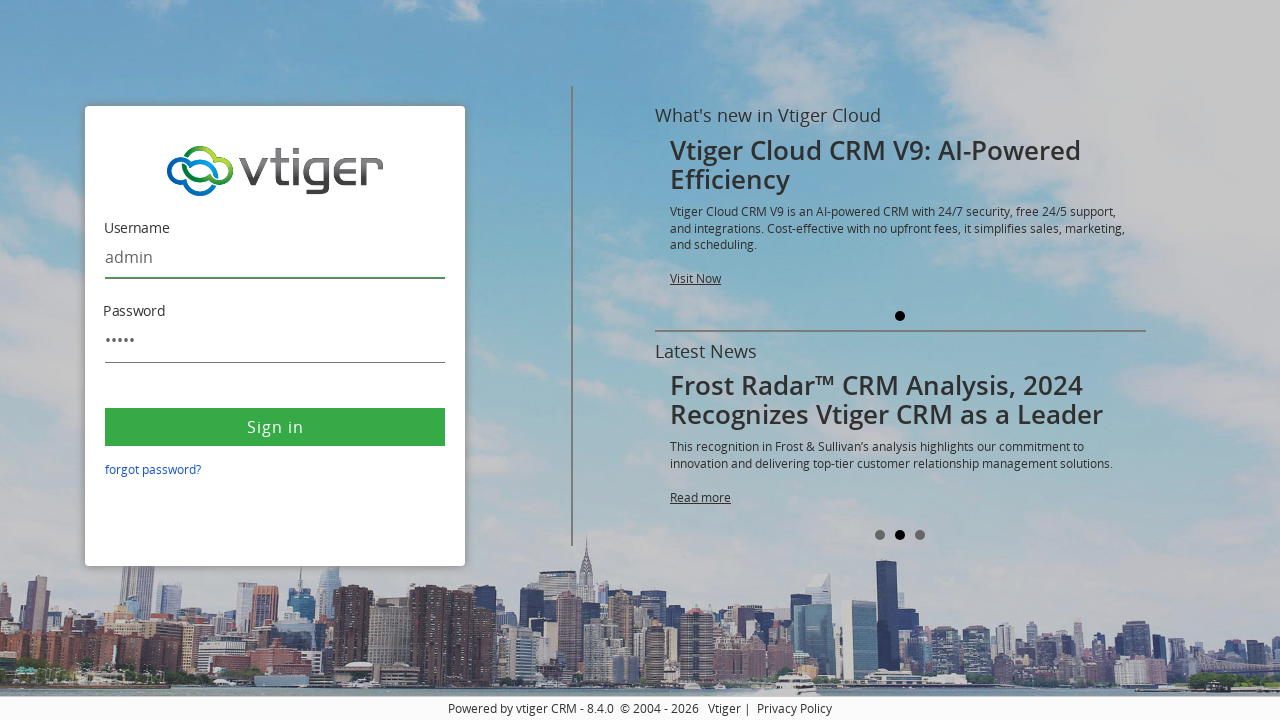